Tests the Sortable Data Tables feature by navigating to the tables page and clicking on an edit link within the table.

Starting URL: https://the-internet.herokuapp.com/

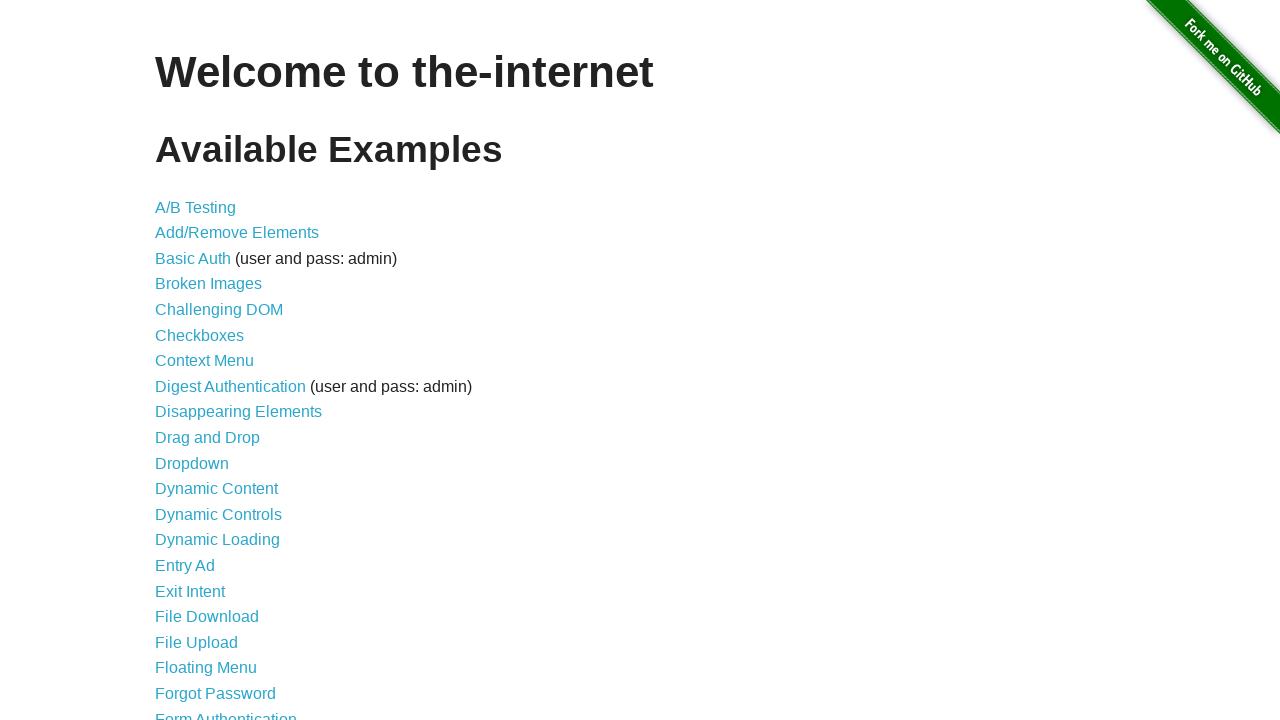

Clicked on 'Sortable Data Tables' link at (230, 574) on text=Sortable Data Tables
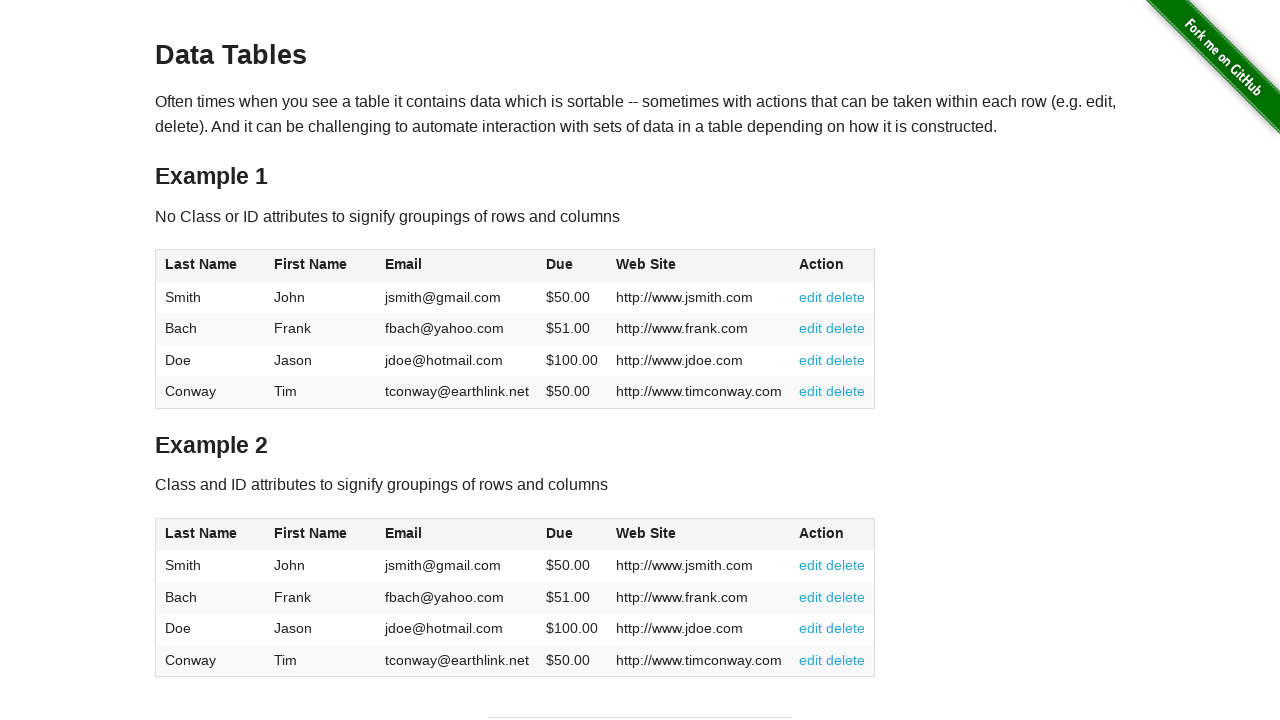

Navigated to tables page
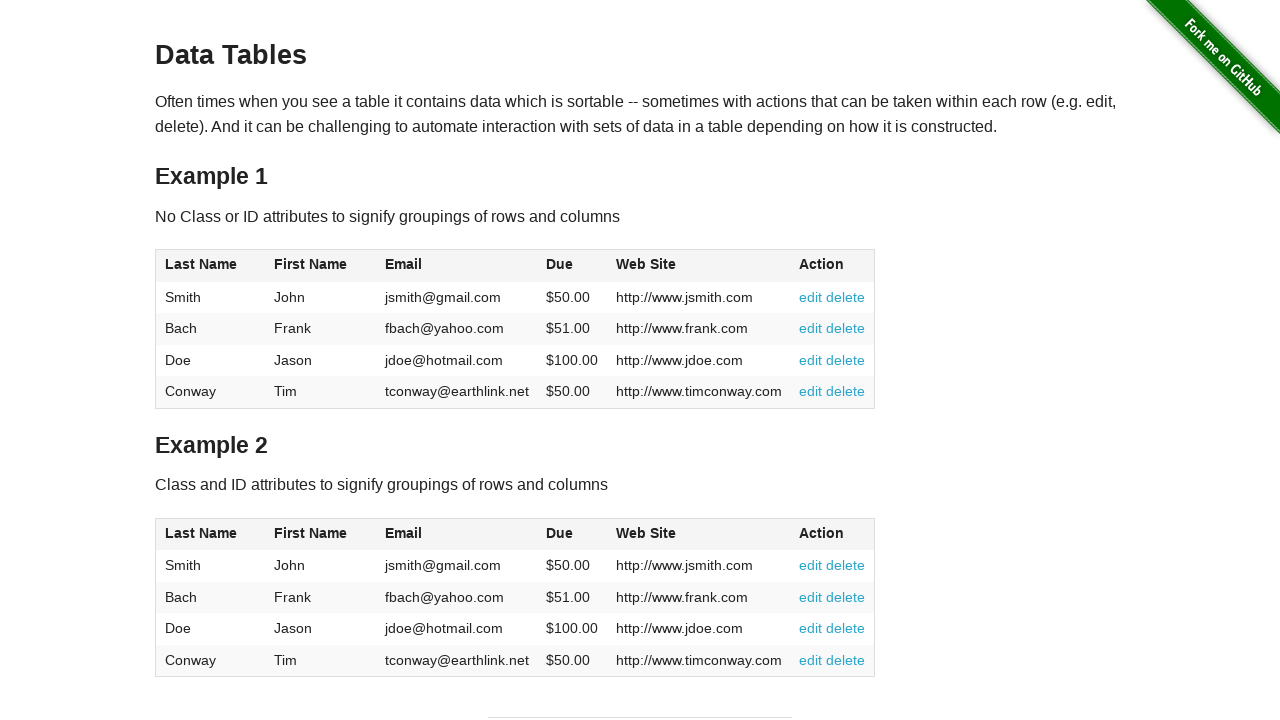

Clicked on the first edit link in the table at (811, 297) on a[href='#edit']
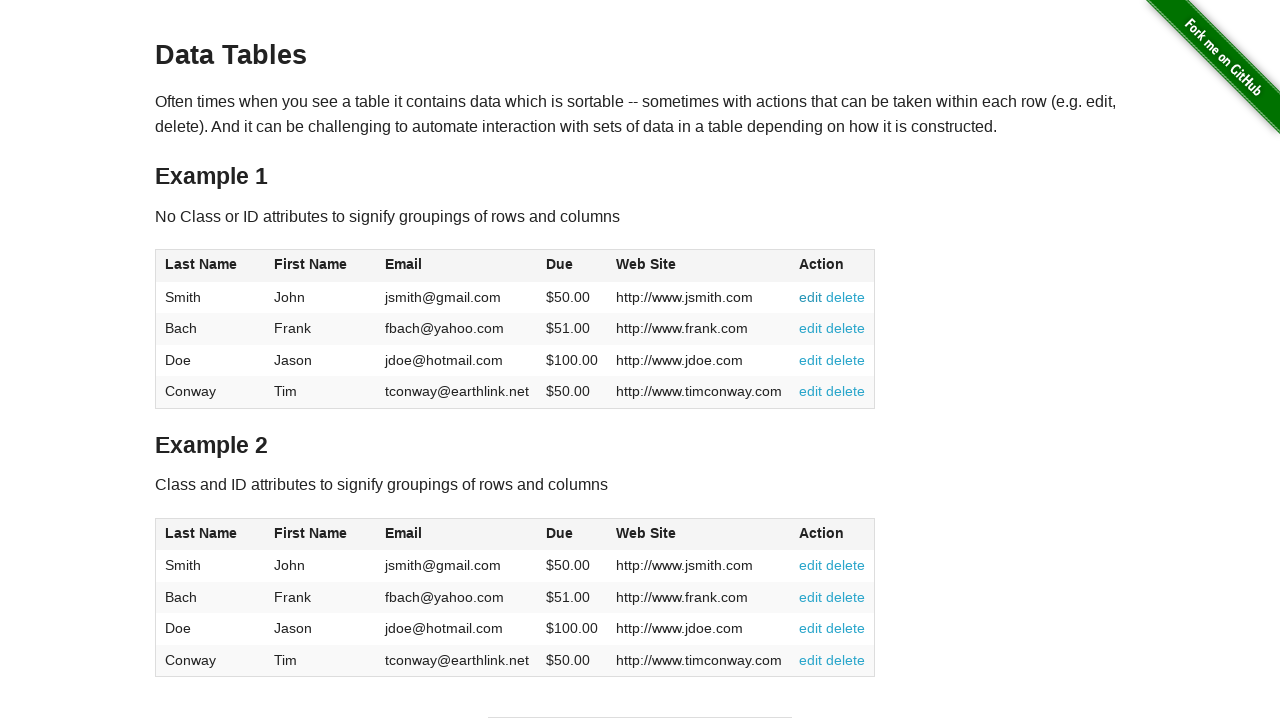

Waited for action to complete
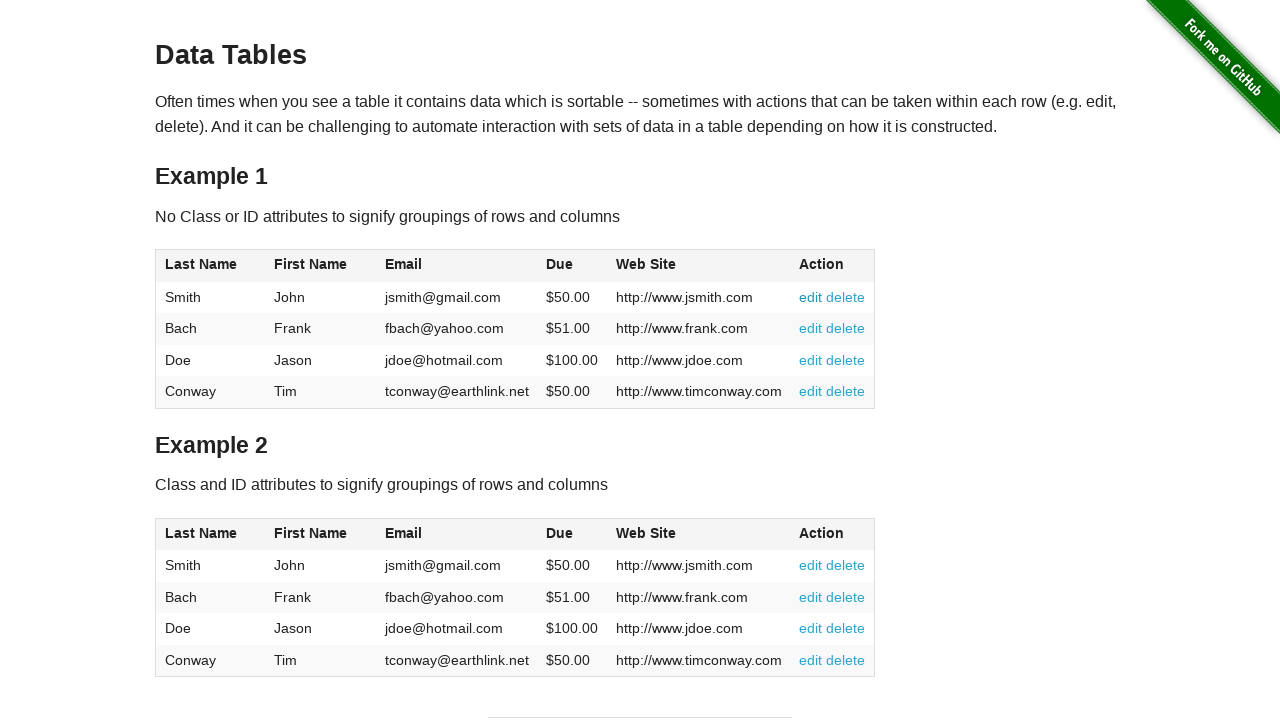

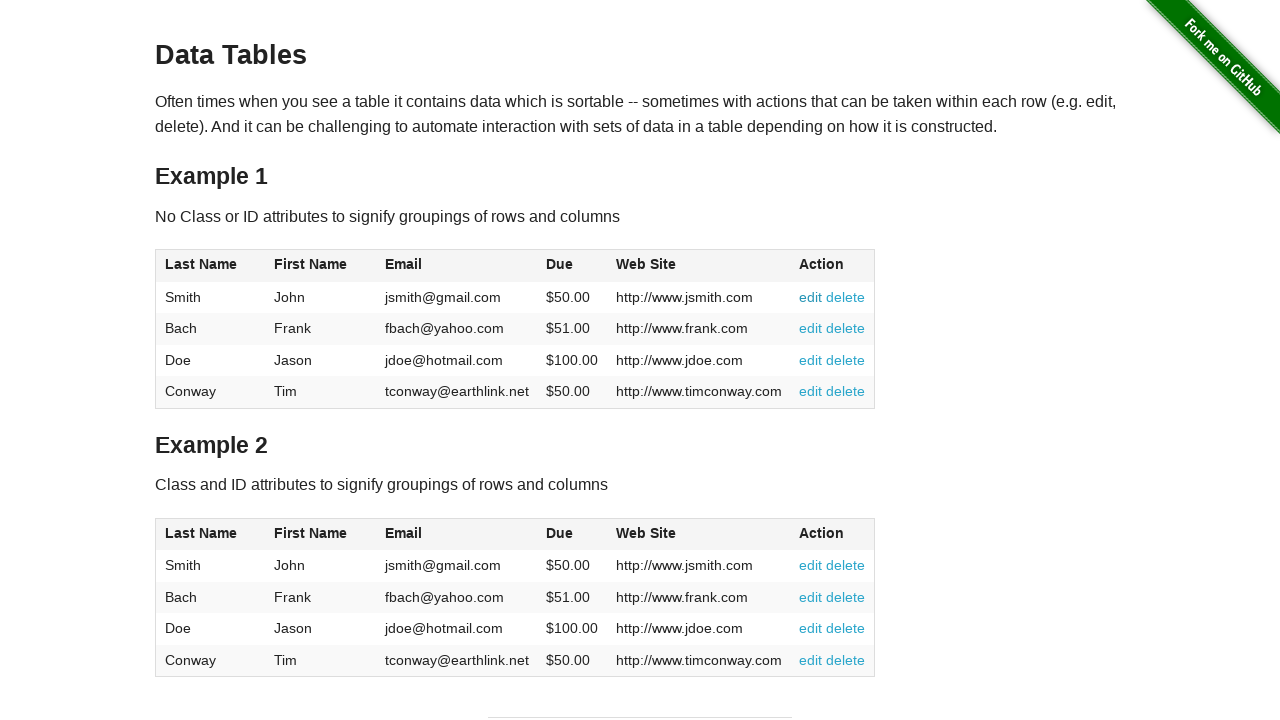